Tests the EatStreet homepage by clicking on a toggle button element that is currently in an unpressed state

Starting URL: https://eatstreet.com/

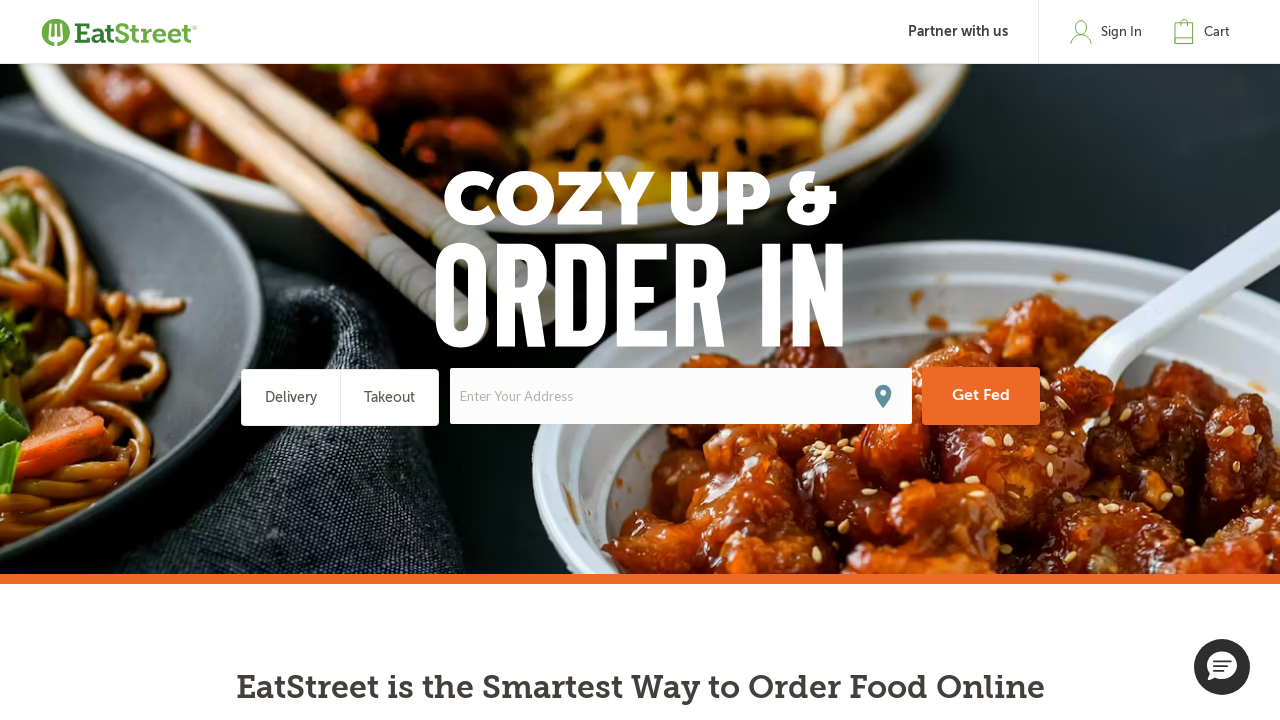

Navigated to EatStreet homepage
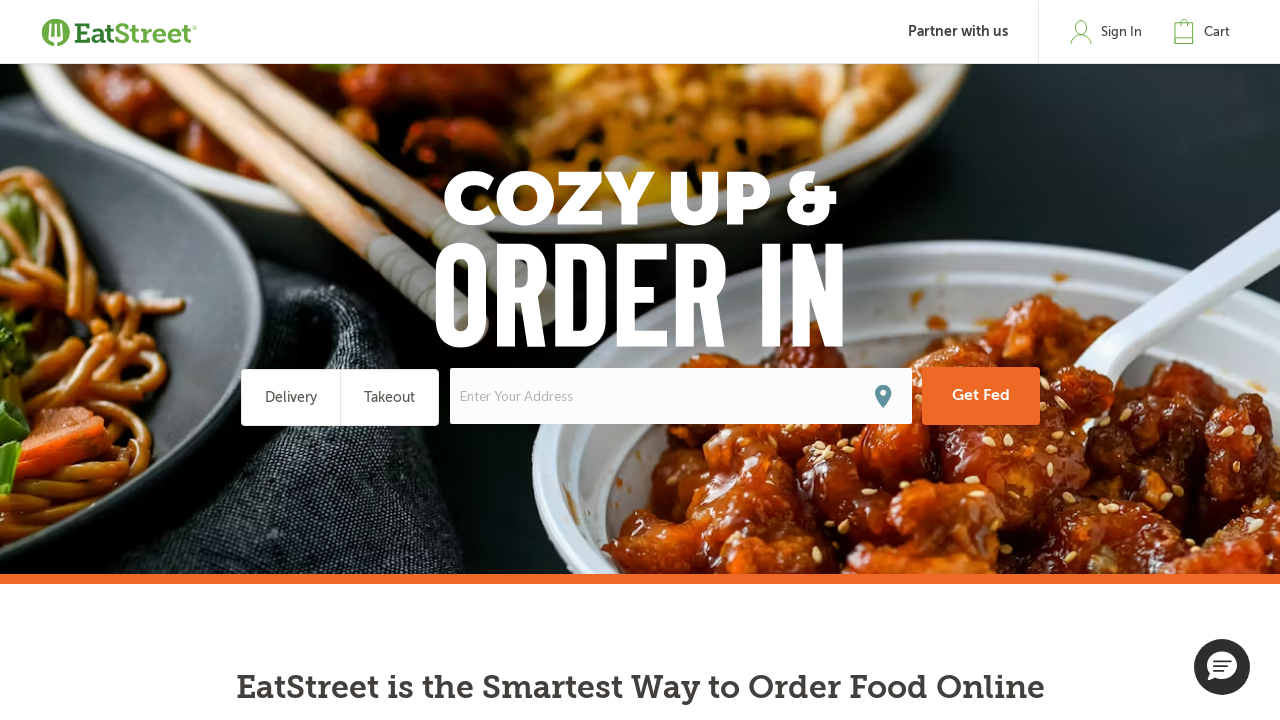

Clicked on unpressed toggle button at (1206, 32) on div[aria-pressed='false']
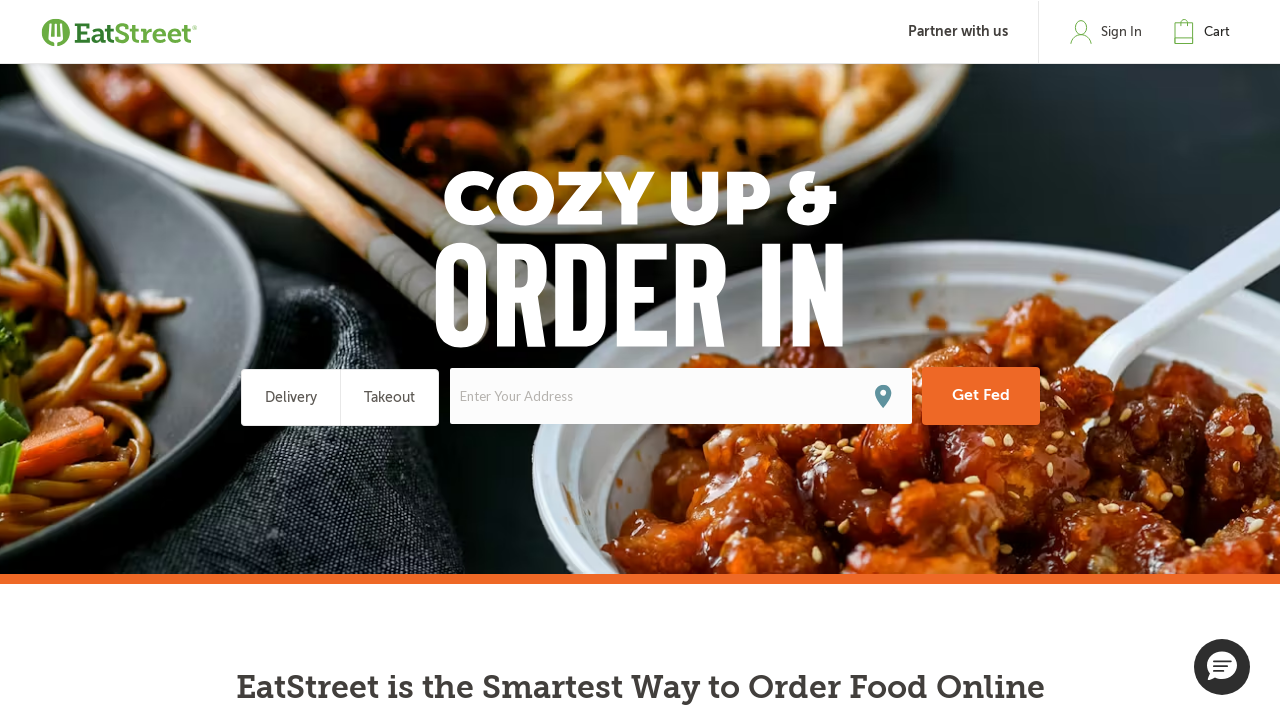

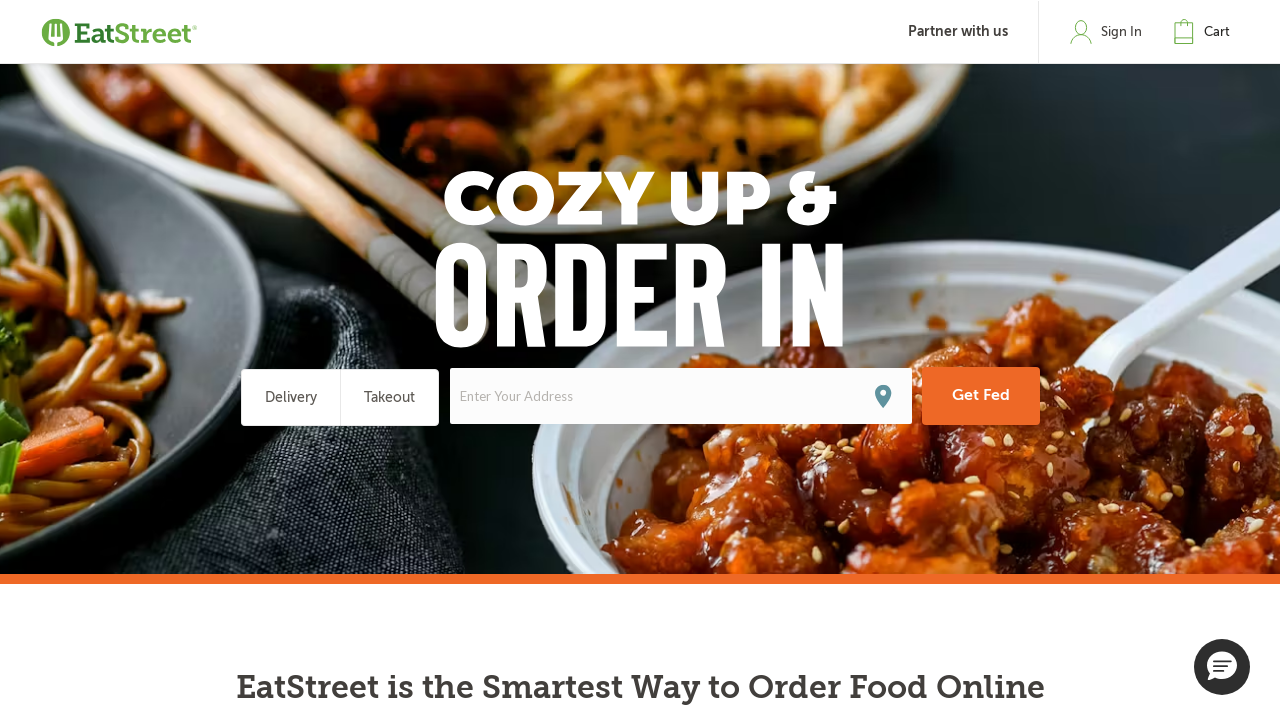